Tests the product search and add-to-cart functionality on an e-commerce practice site by searching for products containing "an" and clicking the add button for each matching product.

Starting URL: https://rahulshettyacademy.com/seleniumPractise/#/

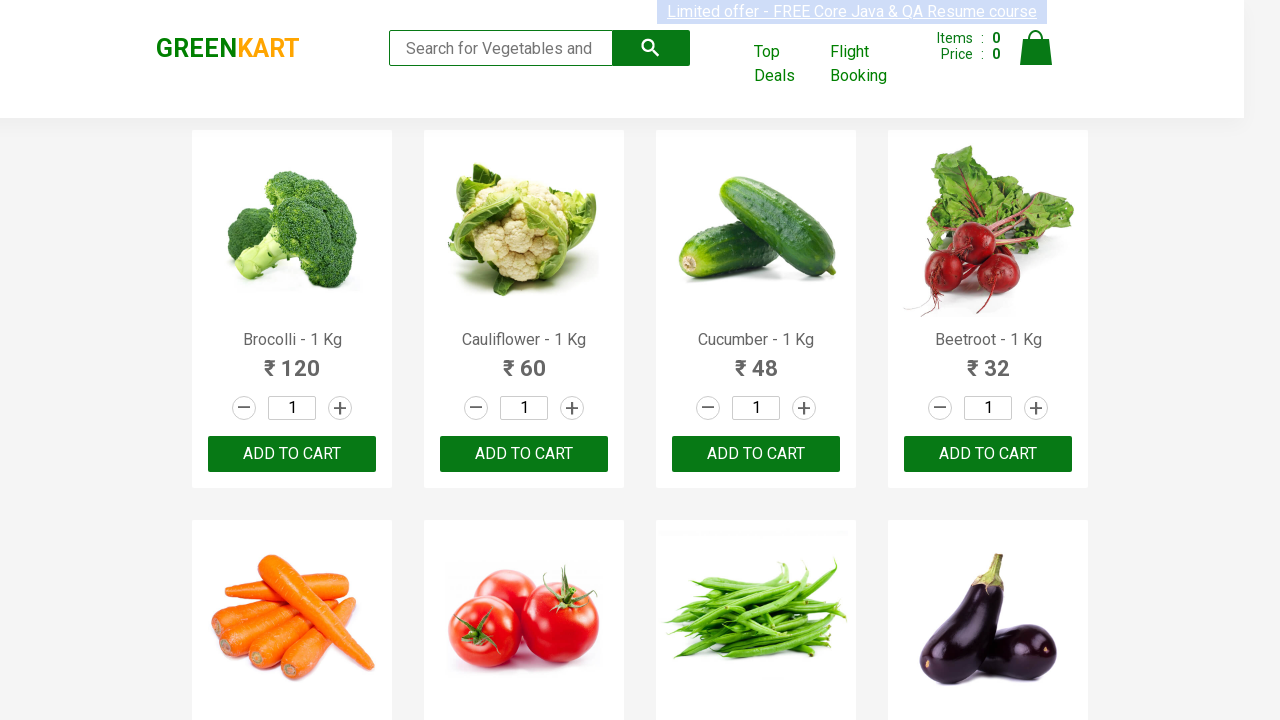

Filled search field with 'an' on .search-keyword
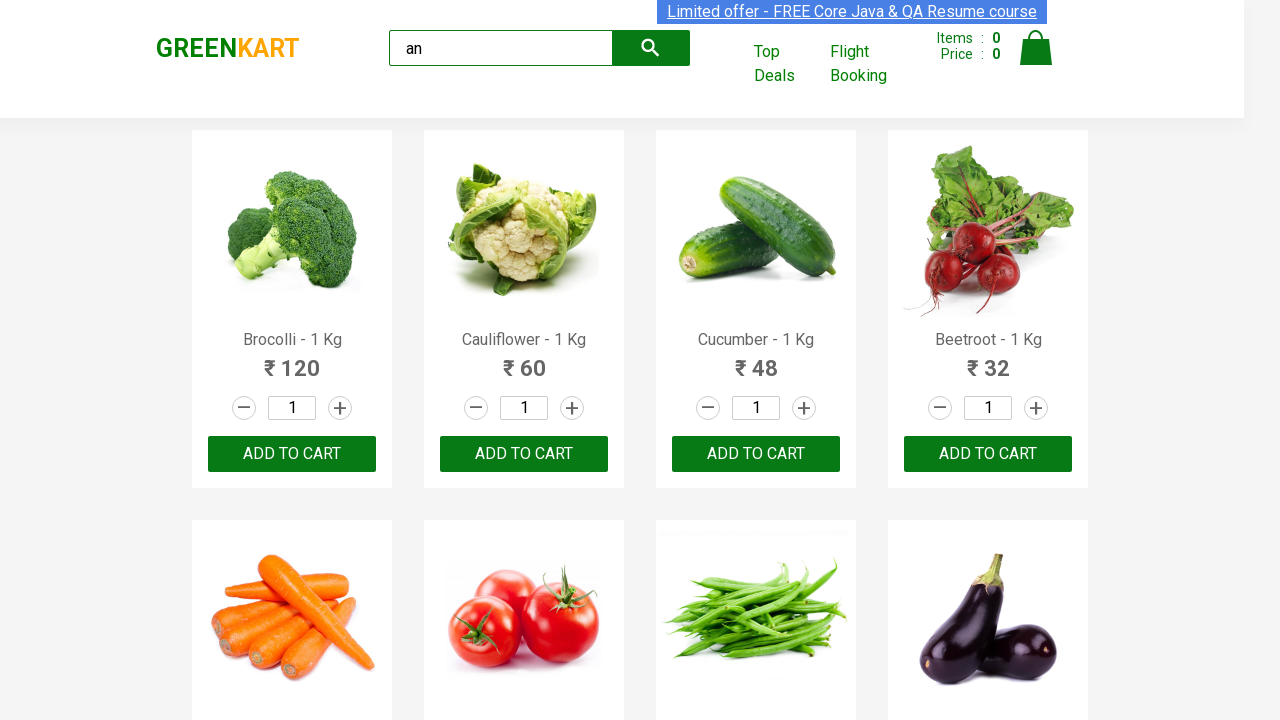

Waited for product search results to load
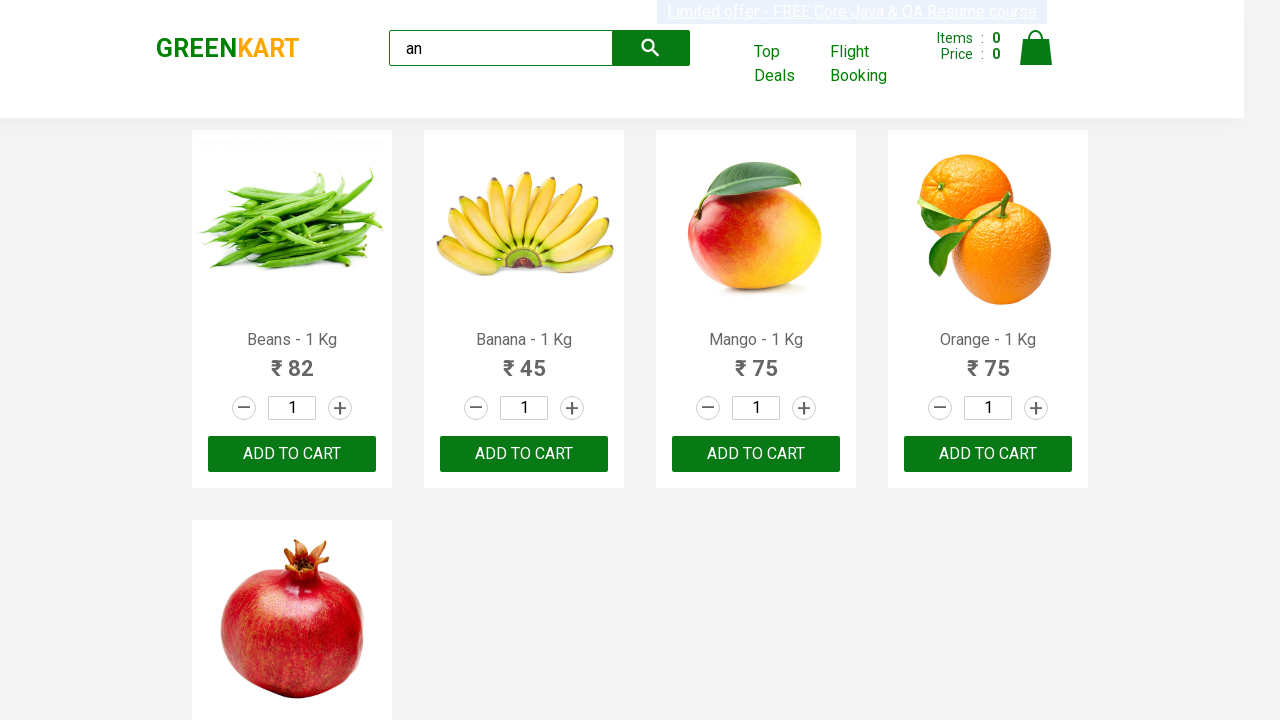

Retrieved all product results matching 'an'
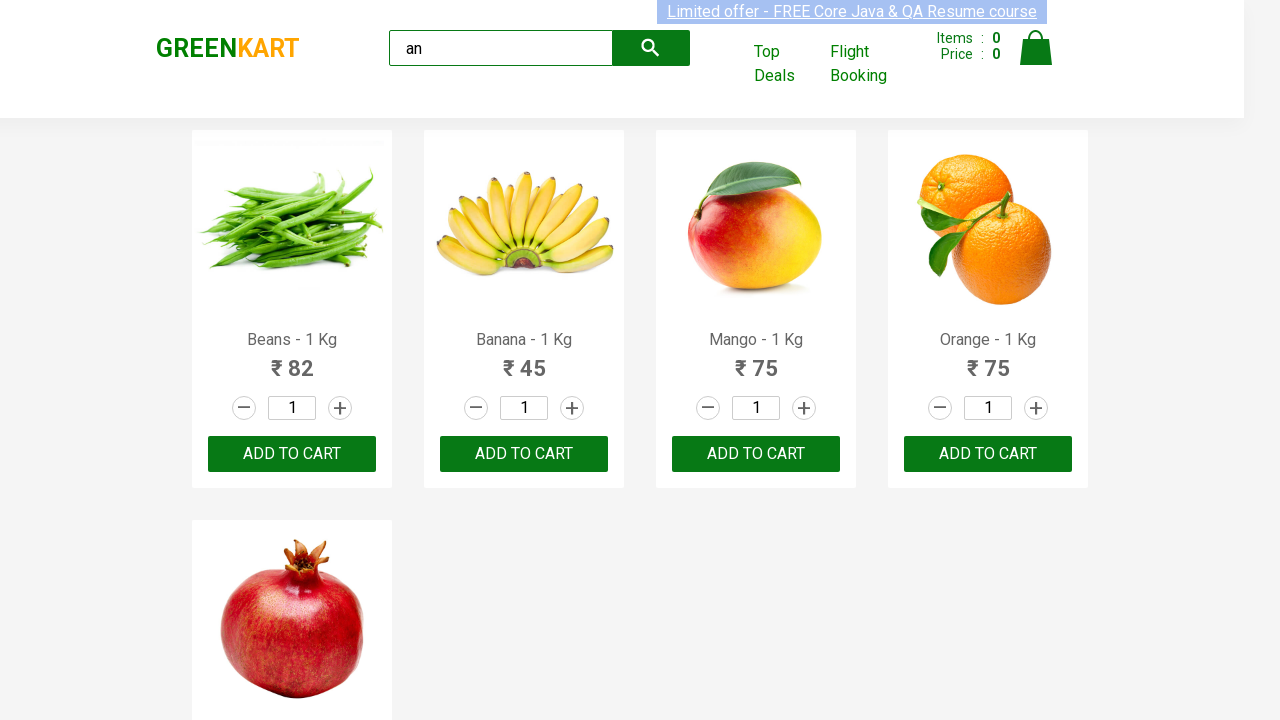

Clicked add to cart button for a product at (292, 454) on xpath=//div[@class='products']/div >> nth=0 >> div button
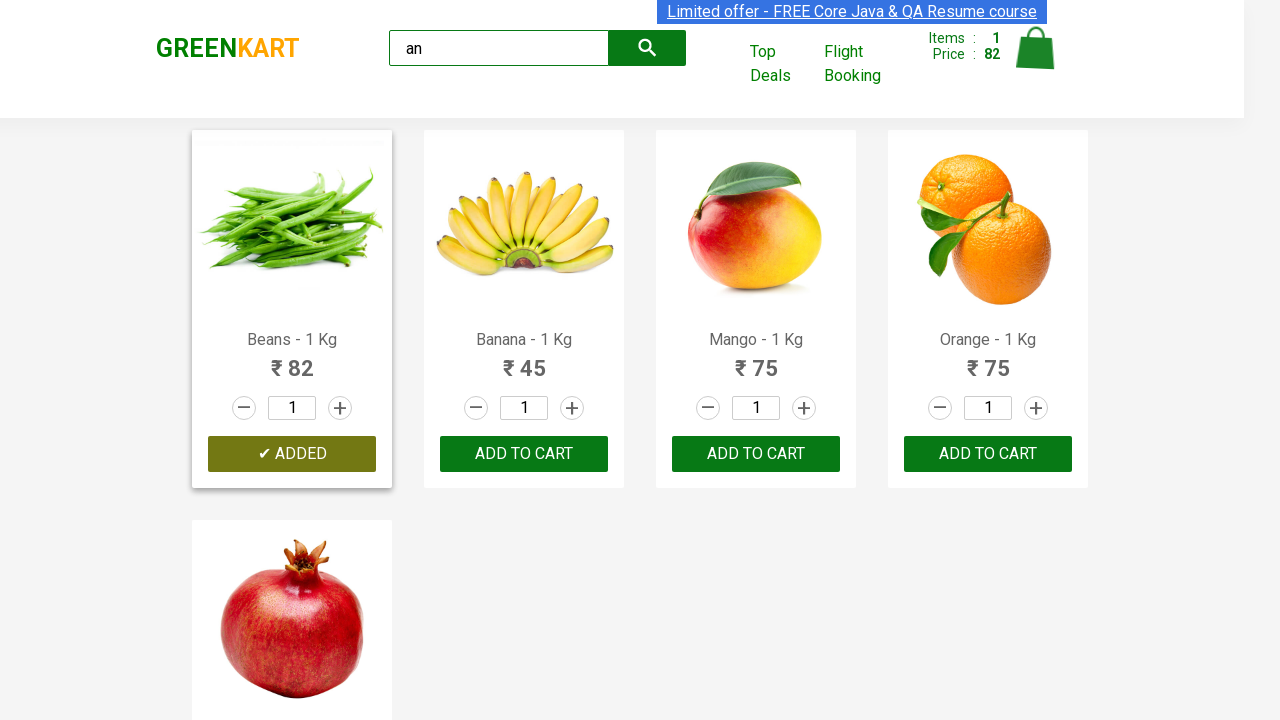

Clicked add to cart button for a product at (524, 454) on xpath=//div[@class='products']/div >> nth=1 >> div button
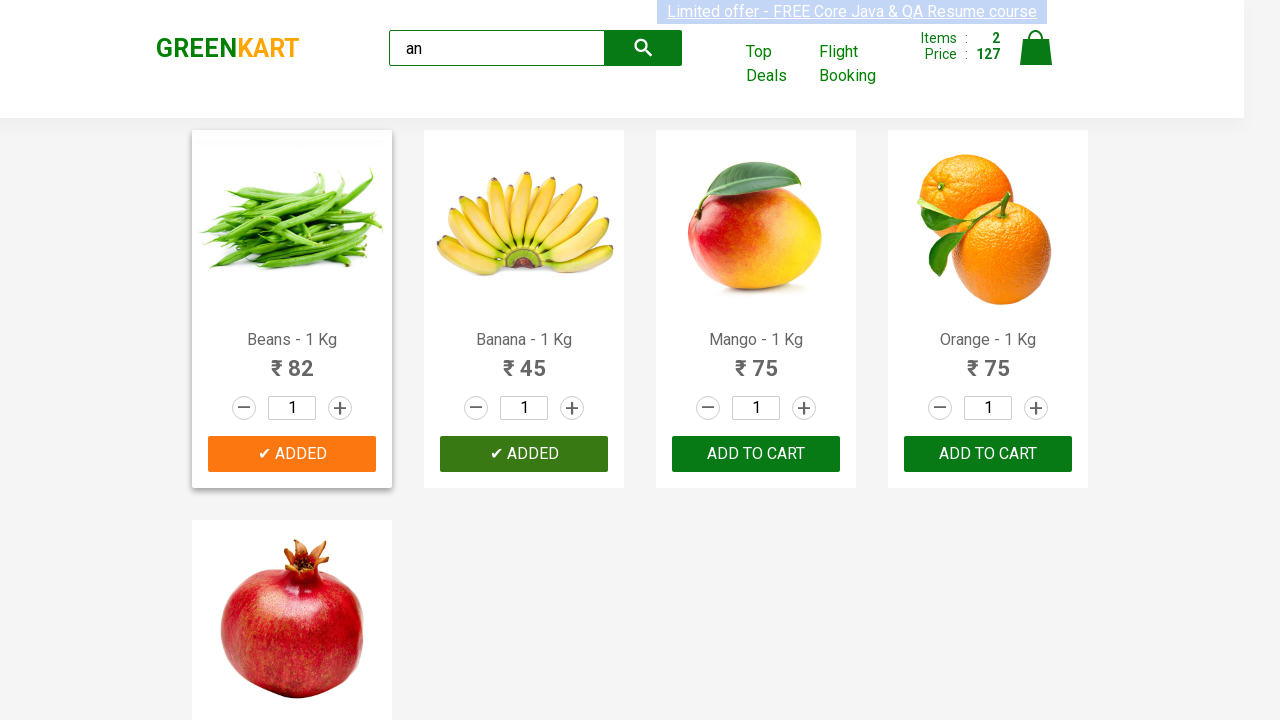

Clicked add to cart button for a product at (756, 454) on xpath=//div[@class='products']/div >> nth=2 >> div button
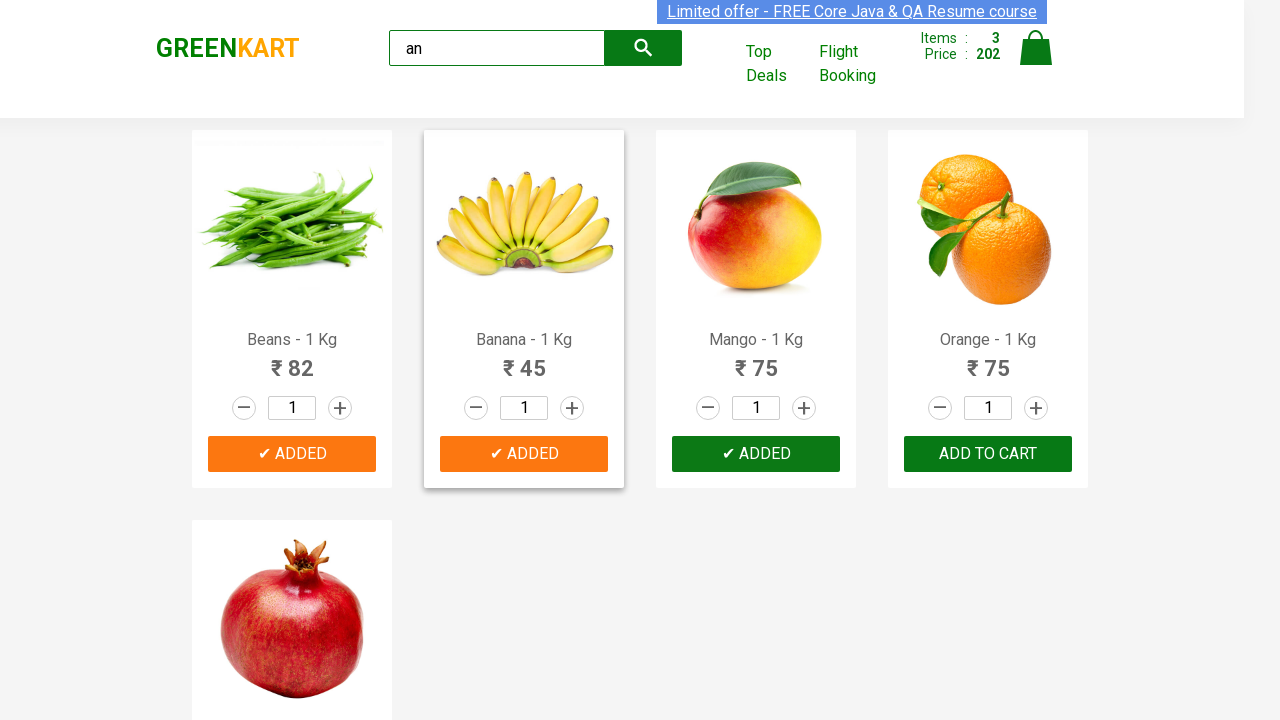

Clicked add to cart button for a product at (988, 454) on xpath=//div[@class='products']/div >> nth=3 >> div button
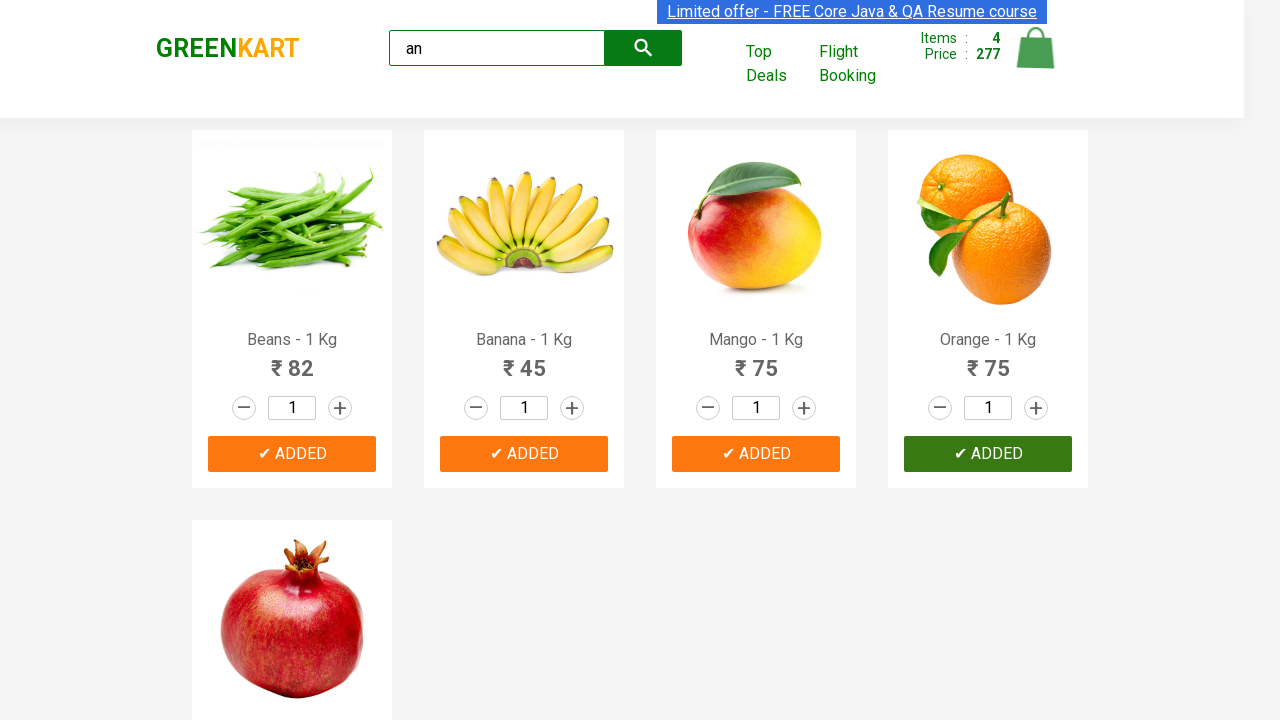

Clicked add to cart button for a product at (292, 569) on xpath=//div[@class='products']/div >> nth=4 >> div button
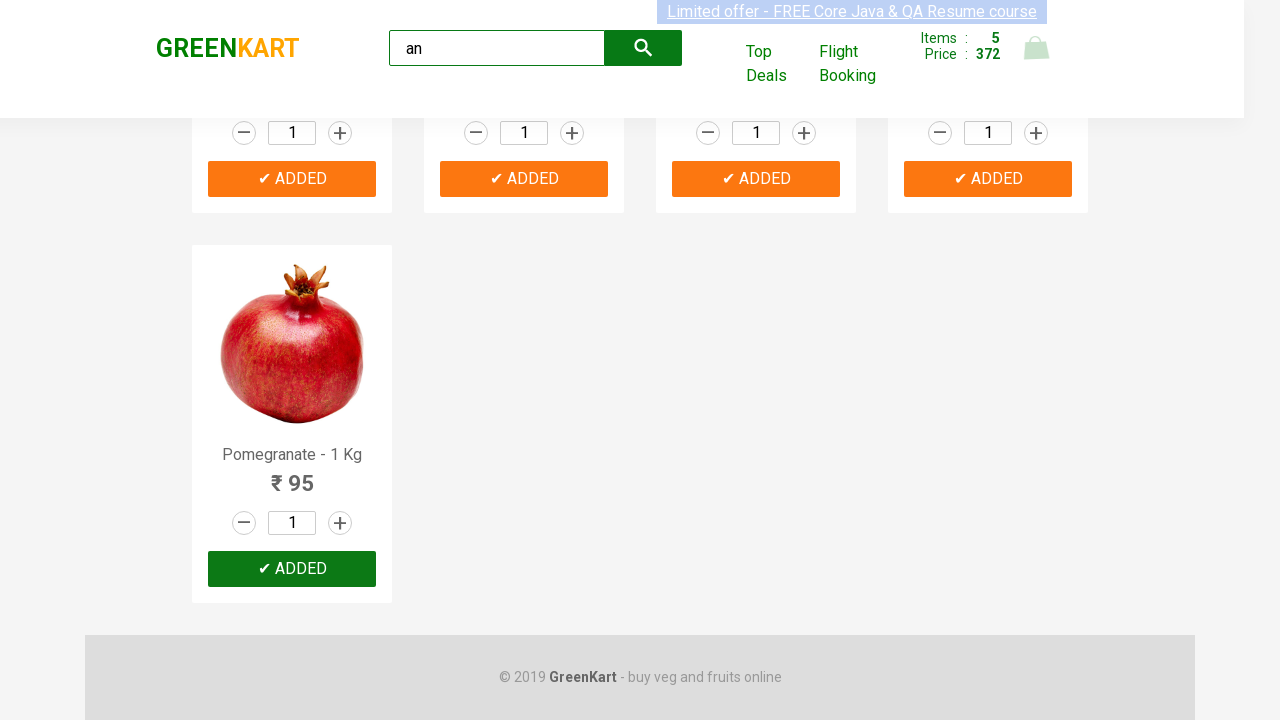

Waited for cart to update
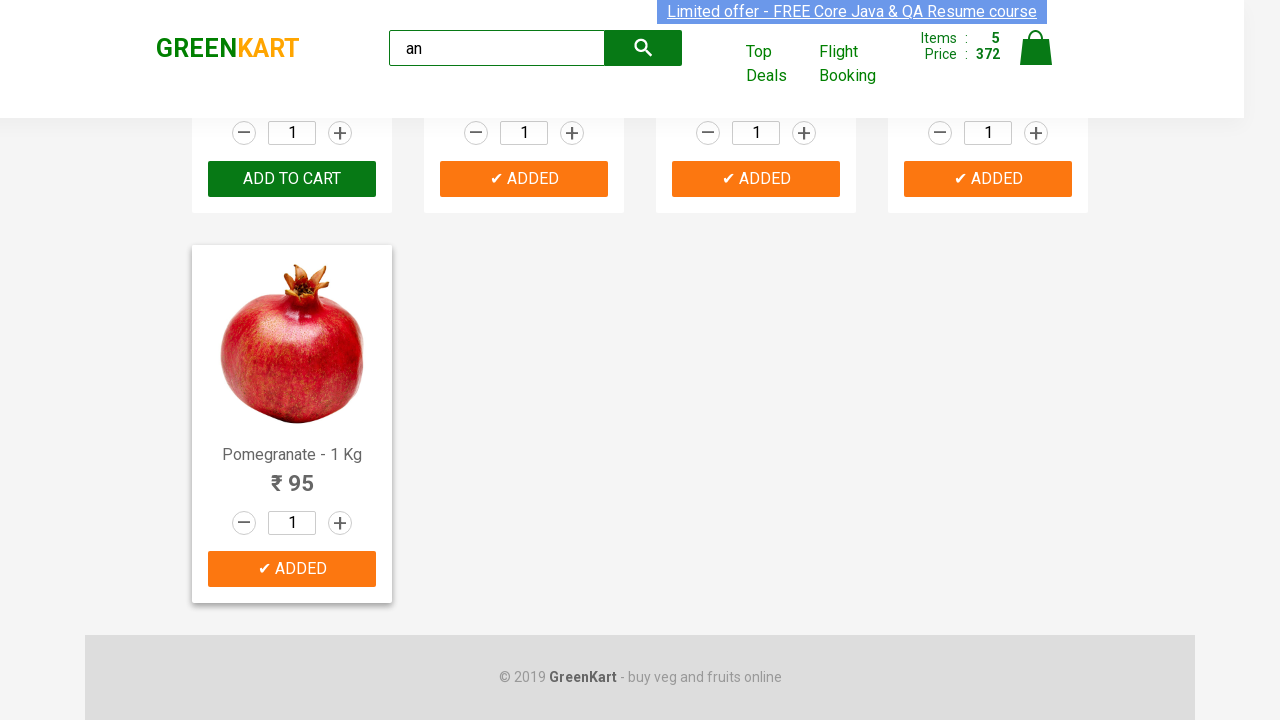

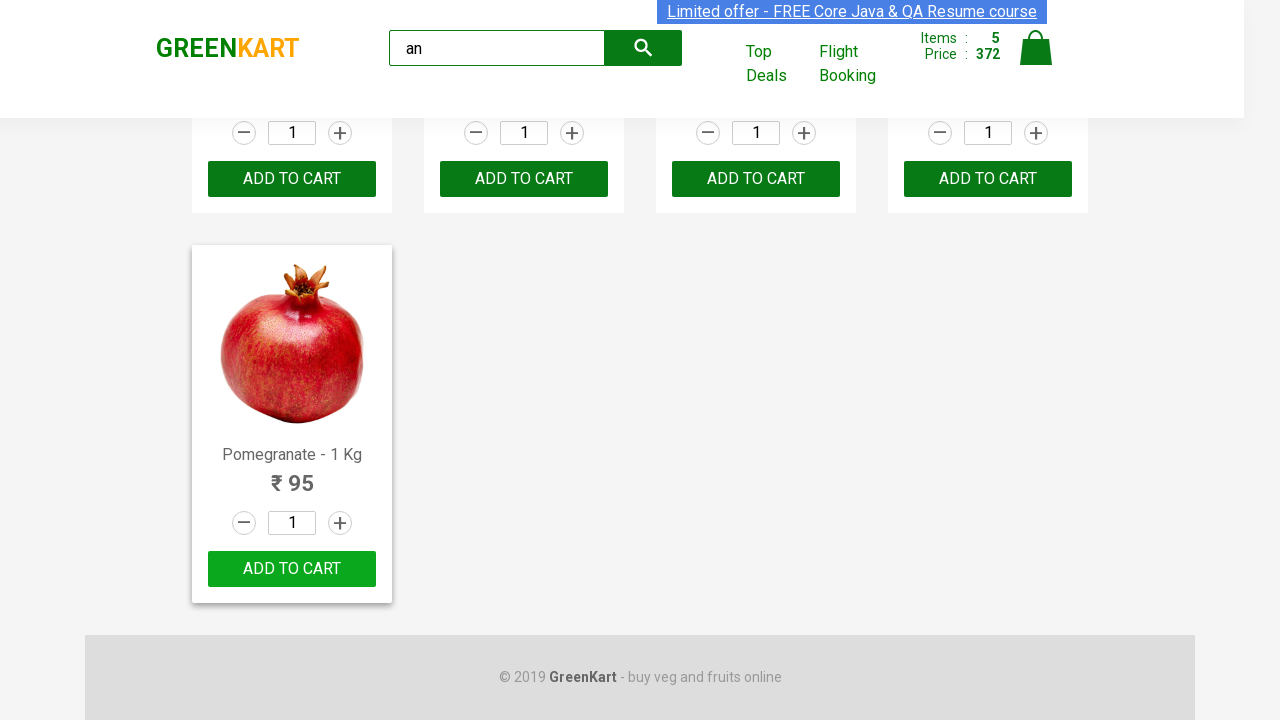